Tests if the application correctly identifies an isosceles triangle by entering two equal values and one different

Starting URL: http://www.vanilton.net/triangulo/

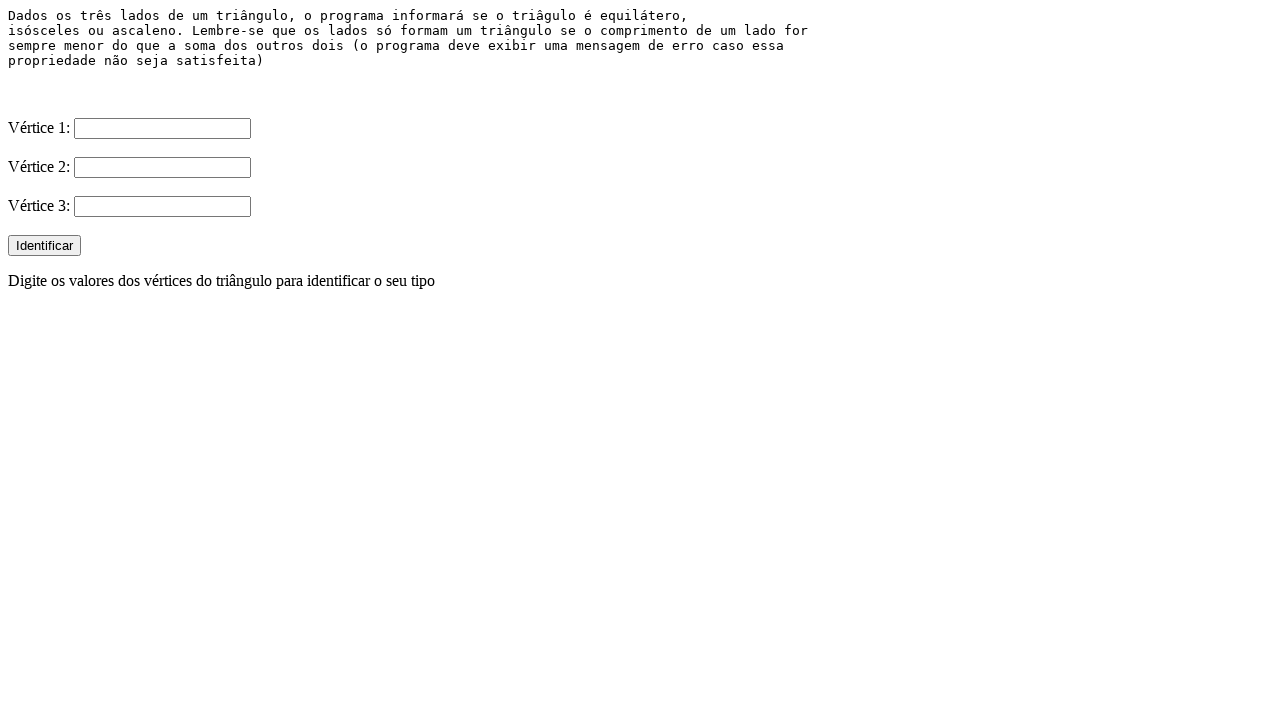

Filled first side (V1) with value '10' on input[name='V1']
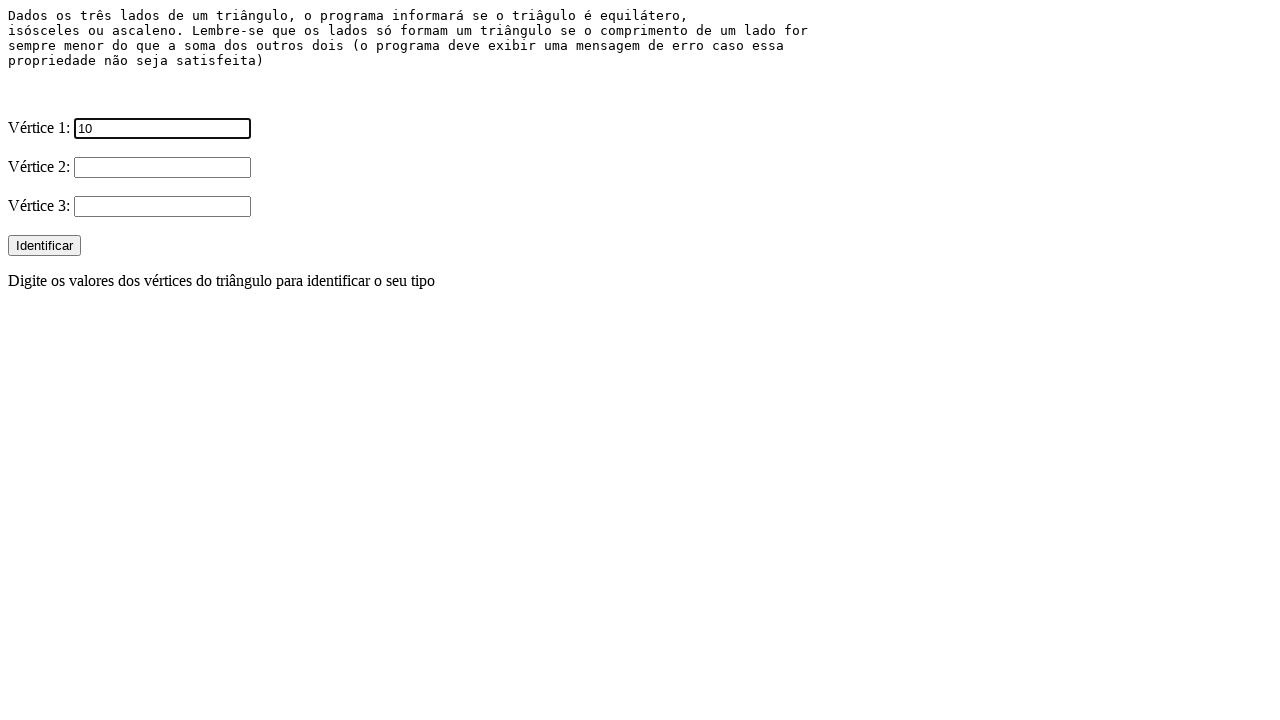

Filled second side (V2) with value '10' to create equal sides on input[name='V2']
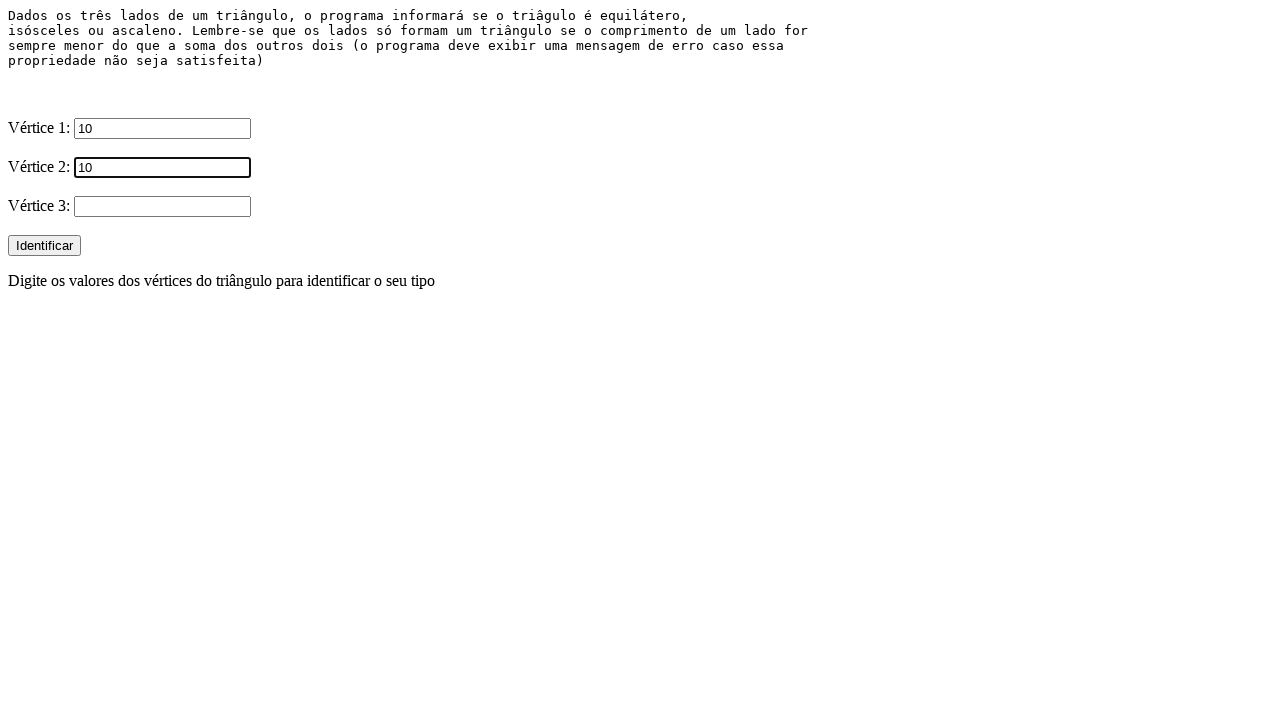

Filled third side (V3) with value '20' for isosceles triangle configuration on input[name='V3']
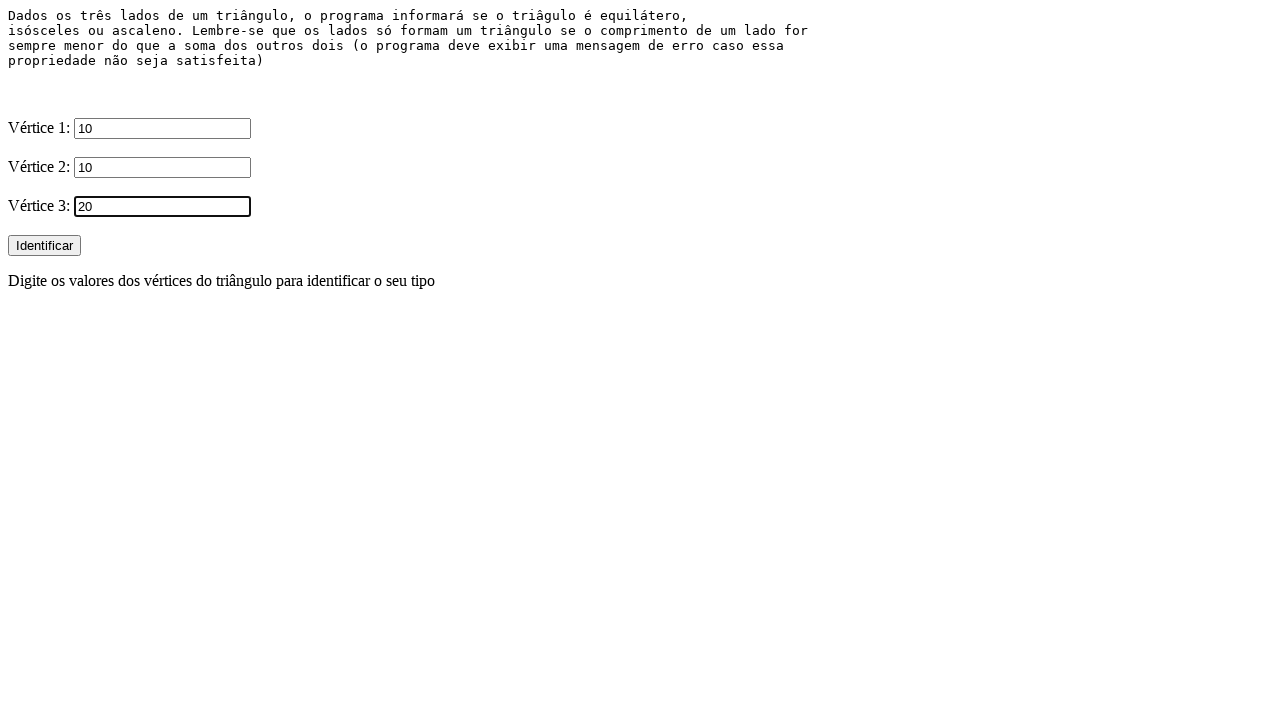

Submitted triangle form by pressing Enter on input[name='V3']
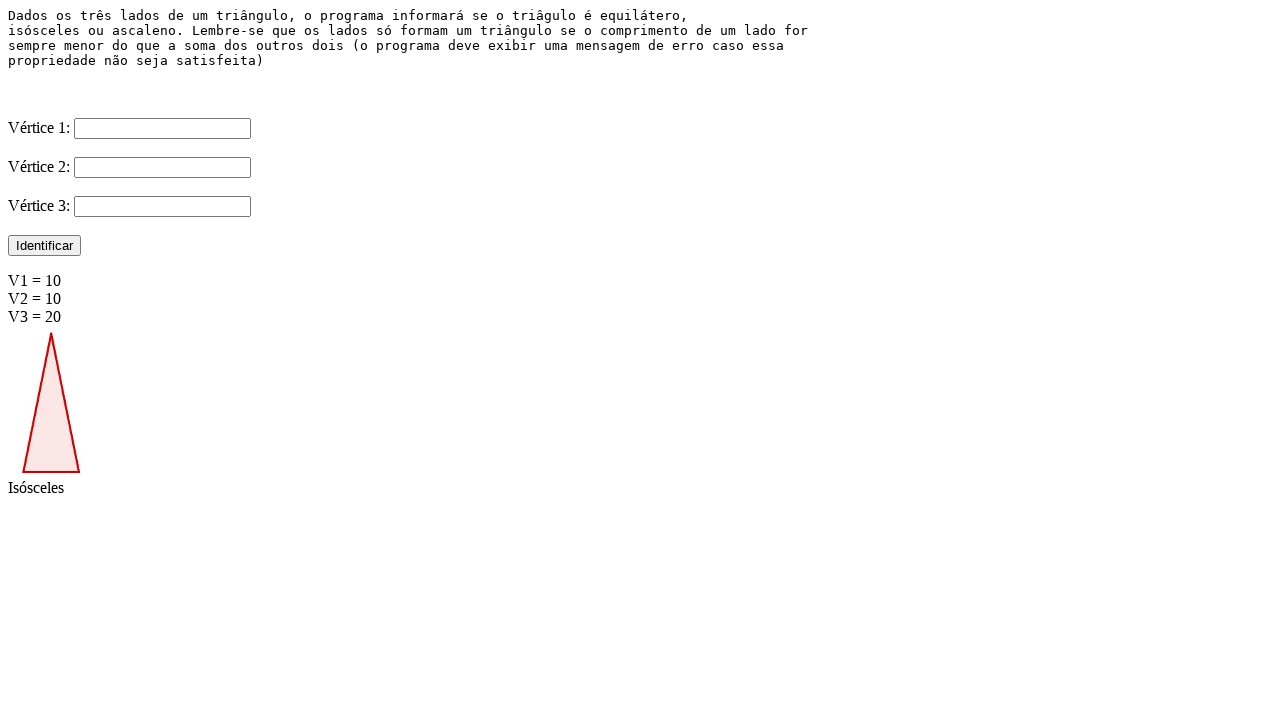

Result element appeared after form submission
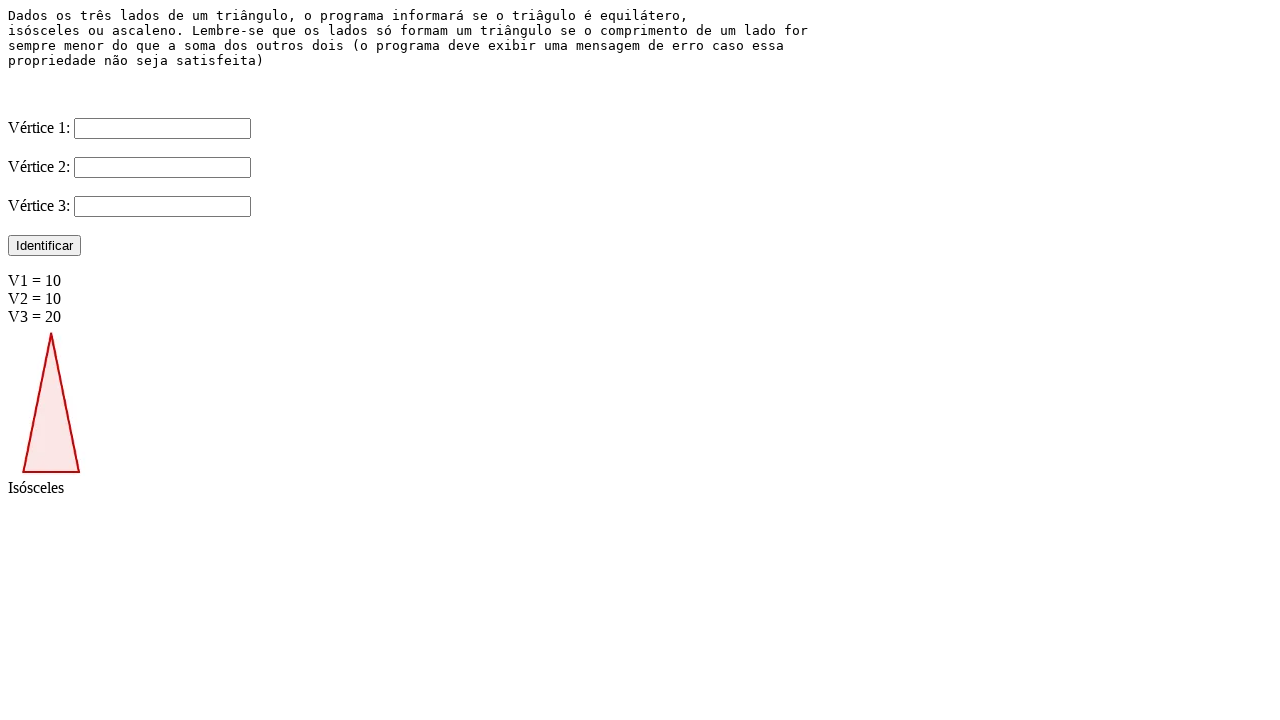

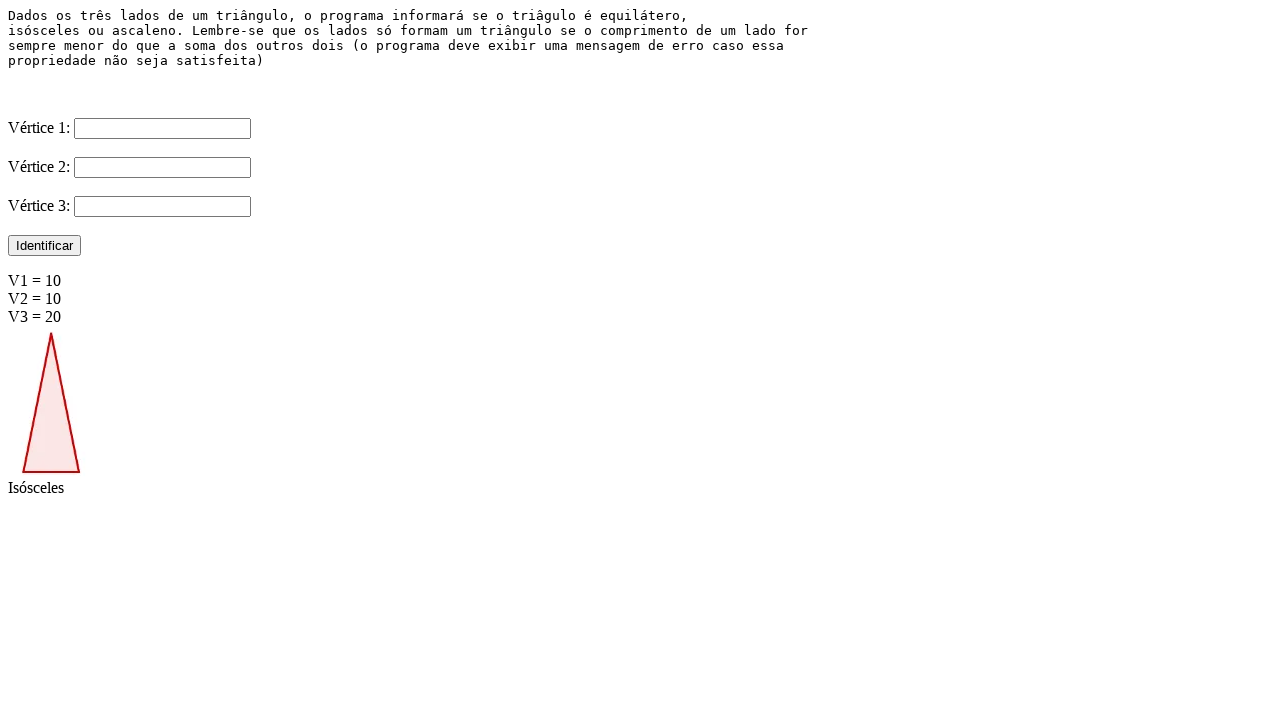